Navigates to a specific NativeCamp page to verify it loads successfully

Starting URL: https://nativecamp.net/zh-tw/waiting/detail/6599

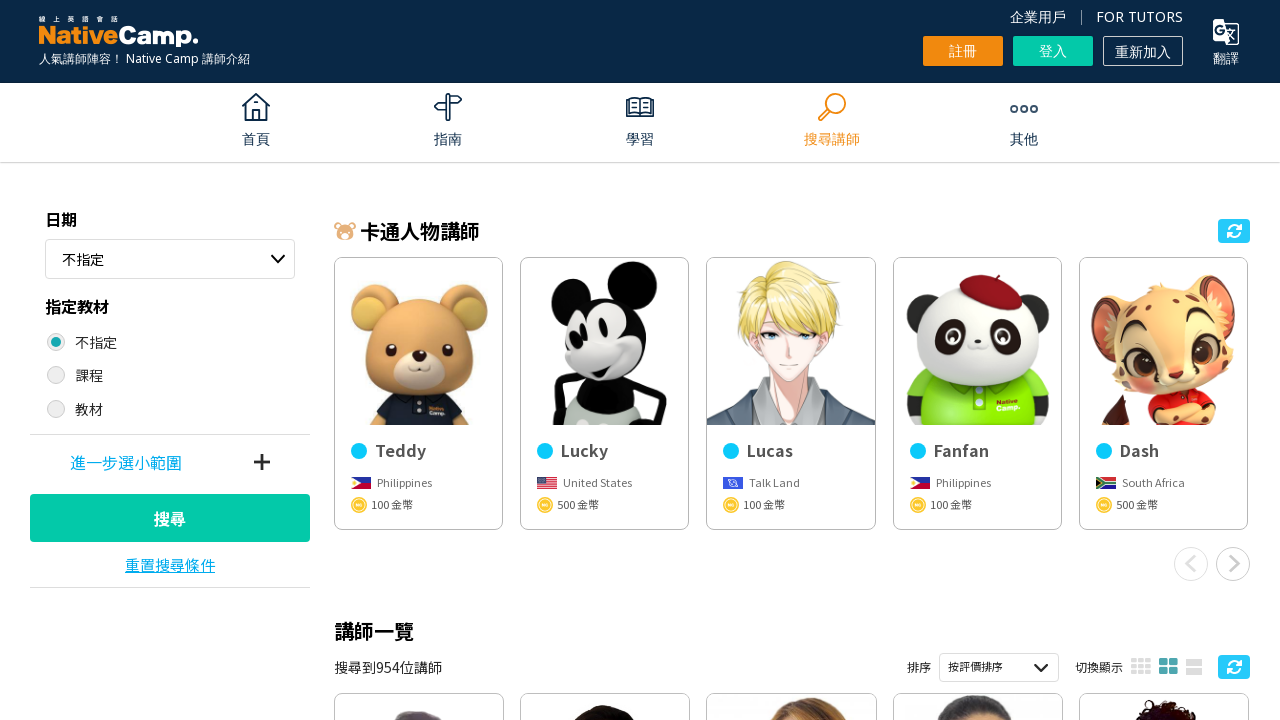

Navigated to NativeCamp waiting detail page (ID: 6599)
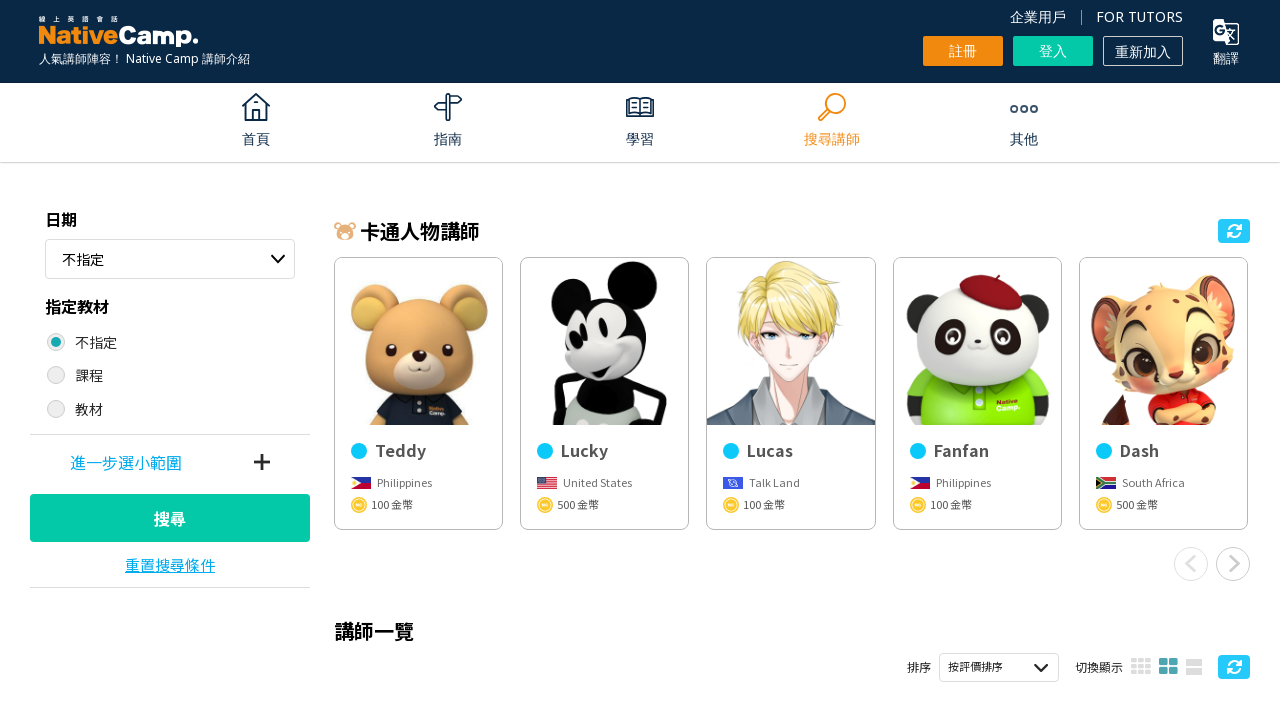

Page loaded successfully - networkidle state reached
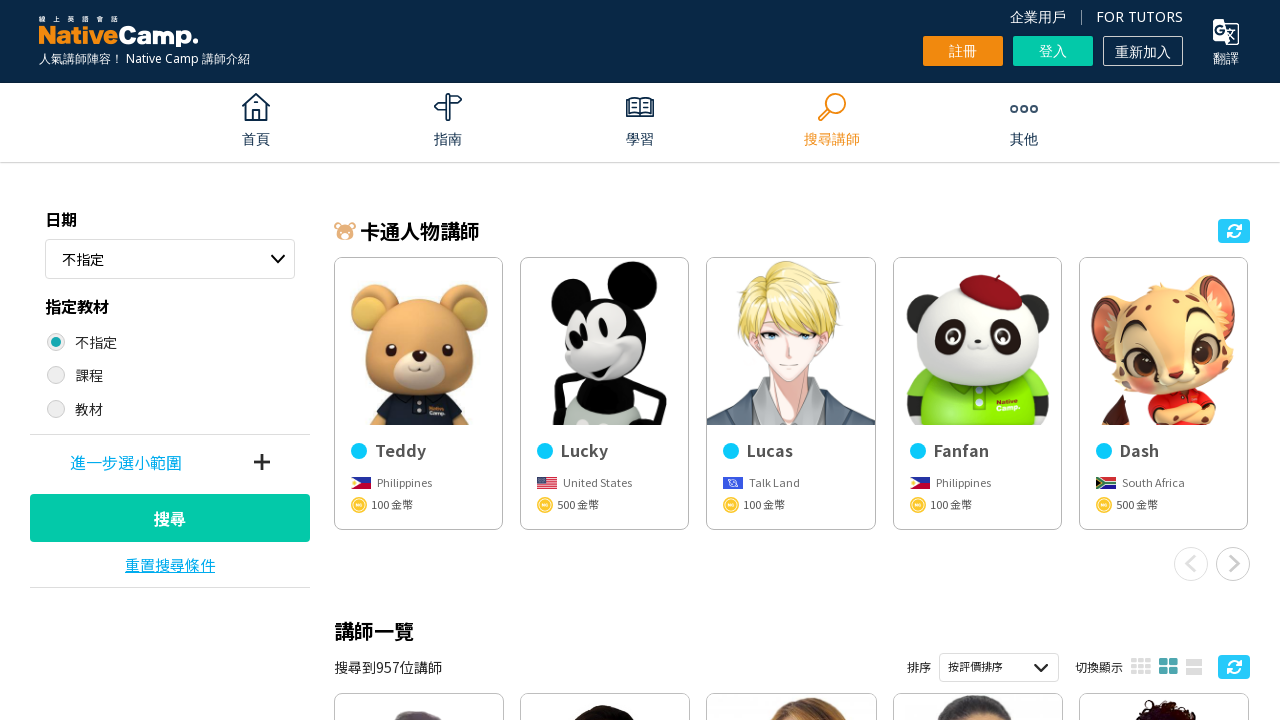

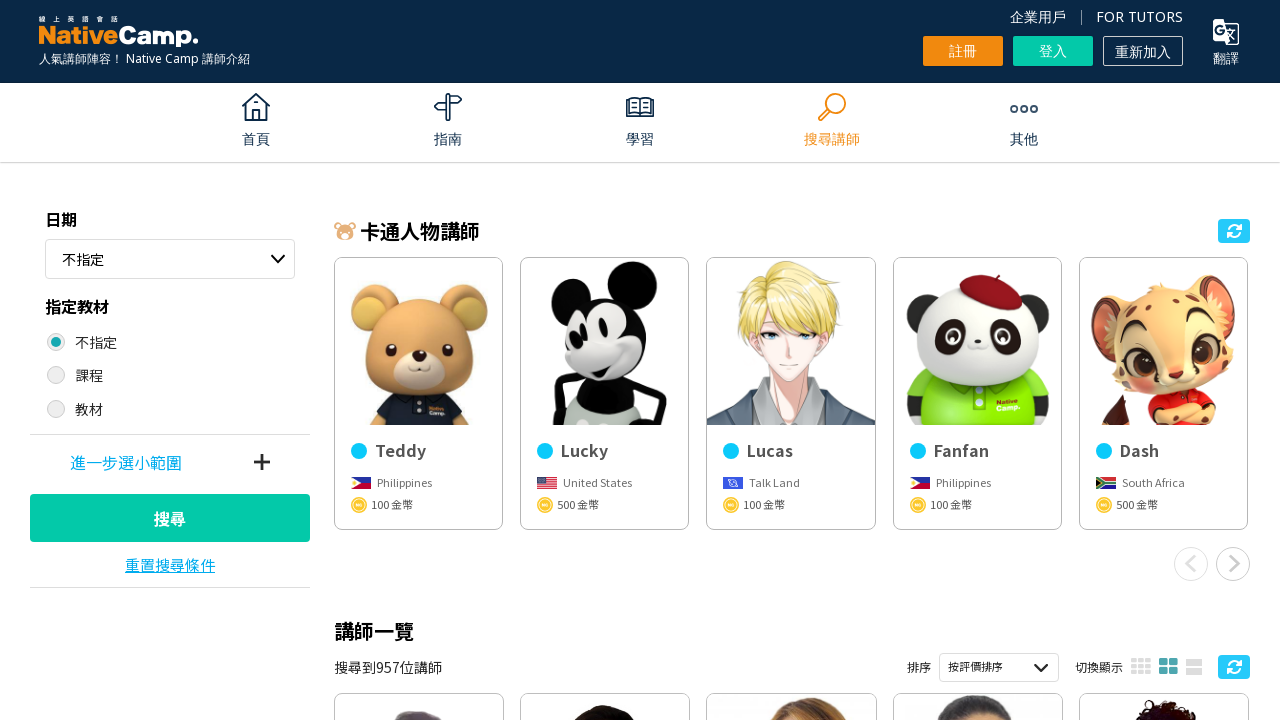